Tests dropdown selection by manually iterating through option elements, clicking on "Option 1", and verifying the selection was made correctly.

Starting URL: http://the-internet.herokuapp.com/dropdown

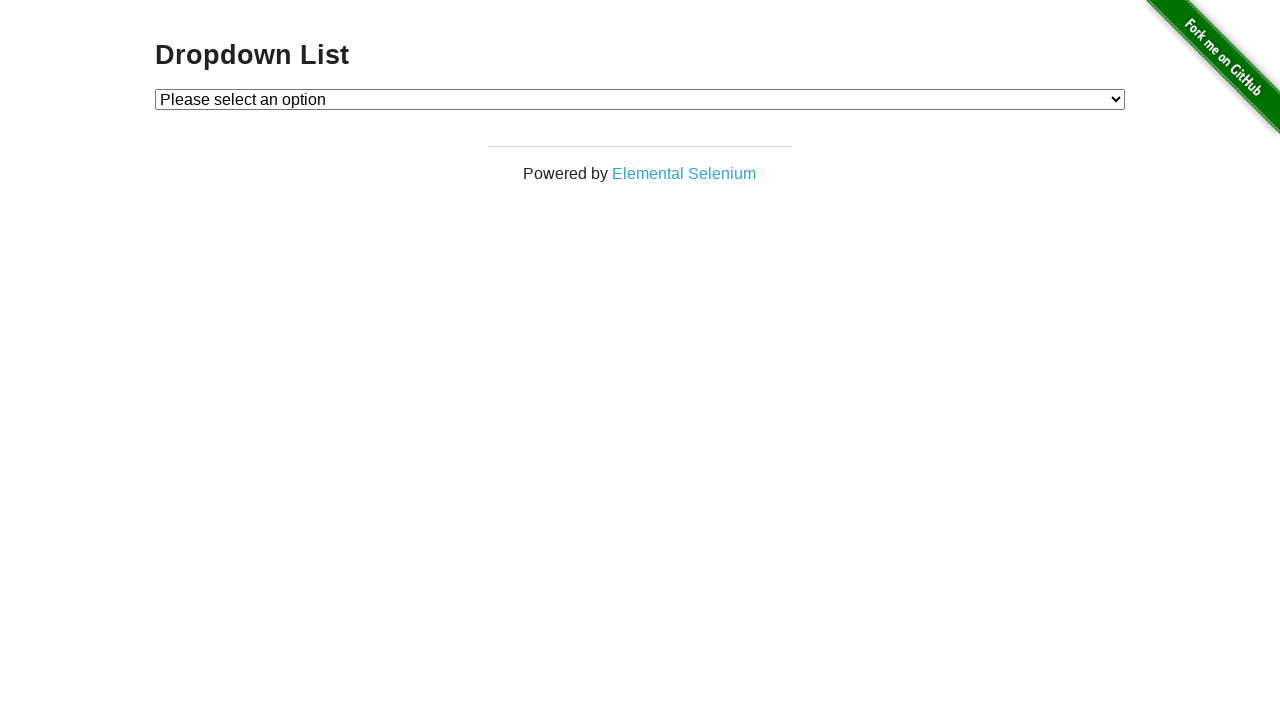

Waited for dropdown element to be available
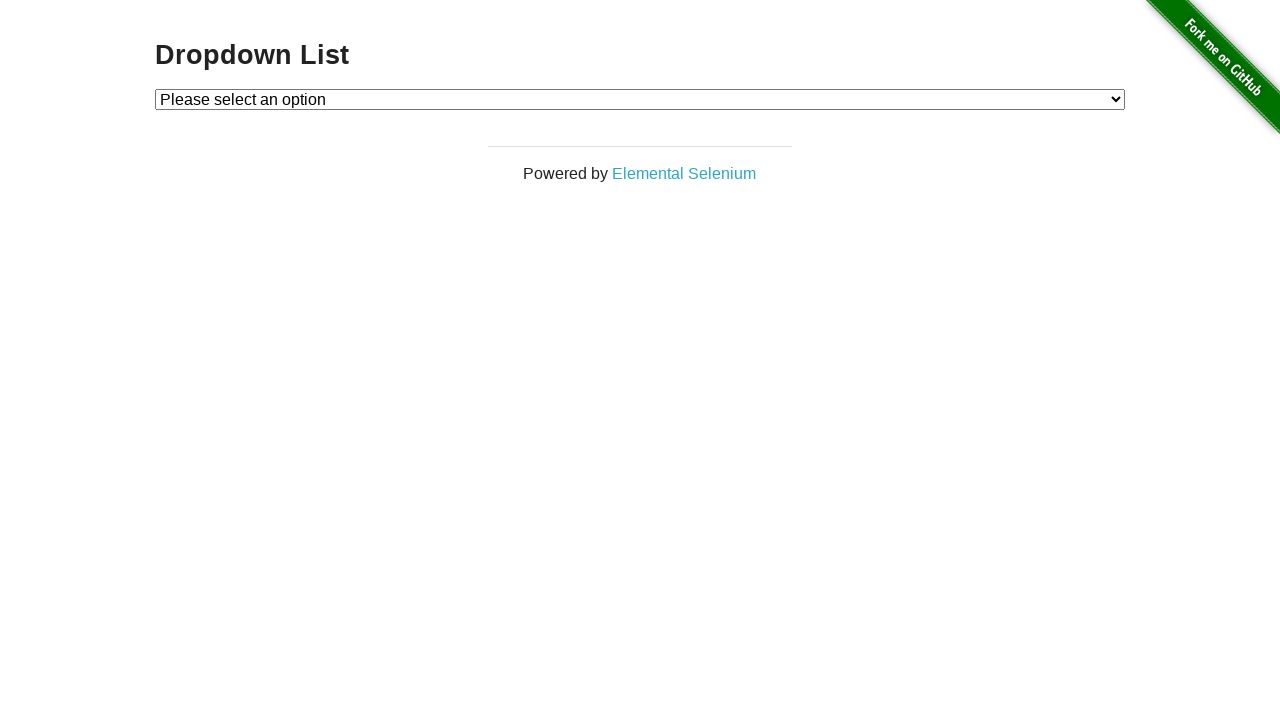

Selected 'Option 1' from dropdown on #dropdown
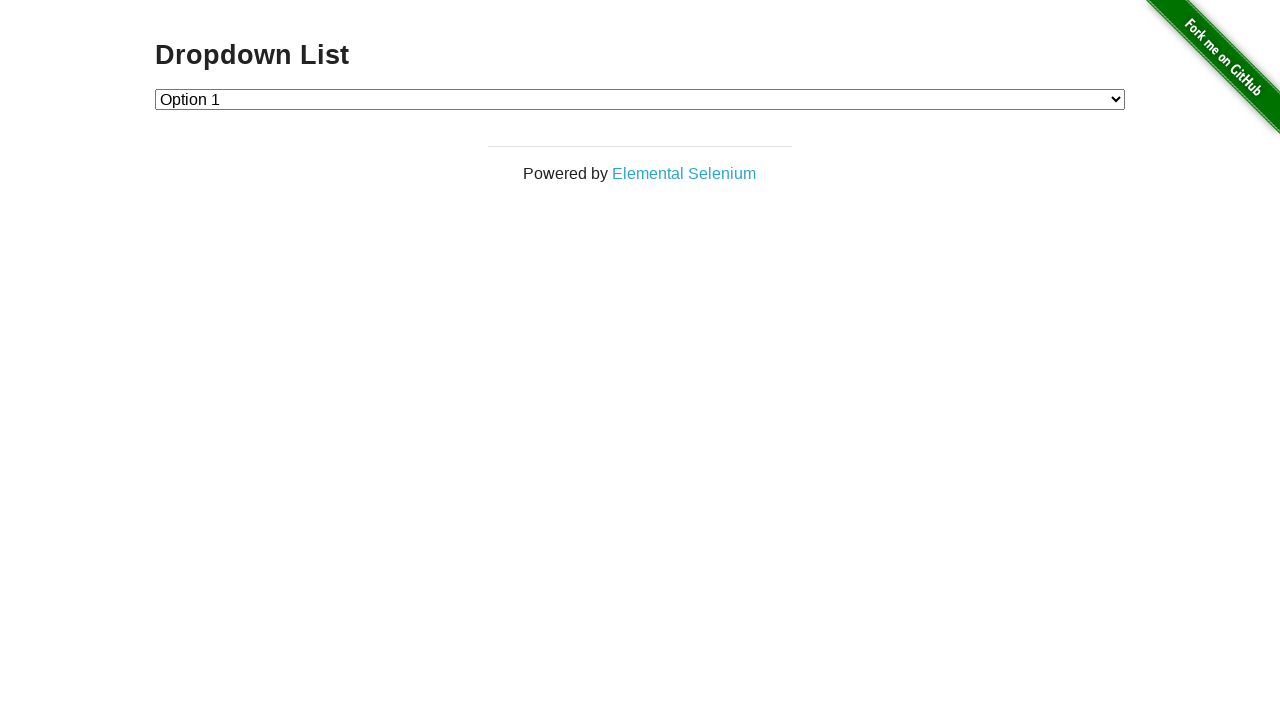

Retrieved the selected dropdown value
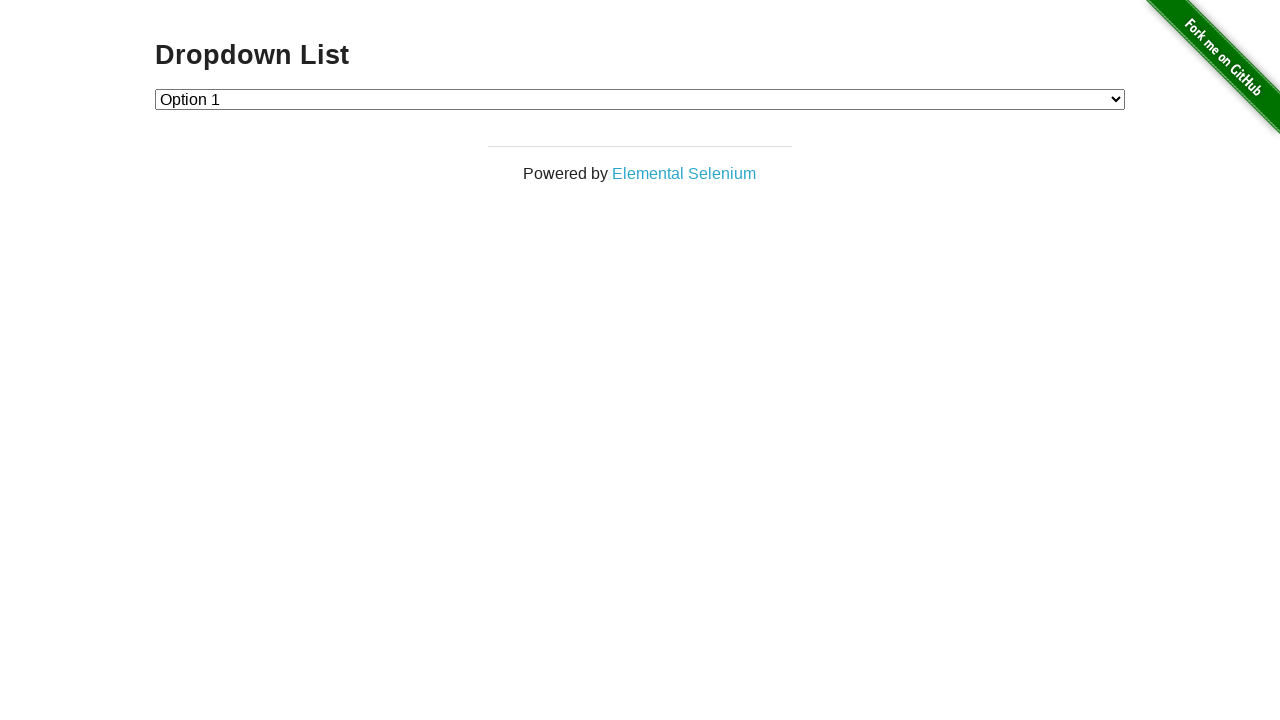

Verified that 'Option 1' (value '1') was correctly selected
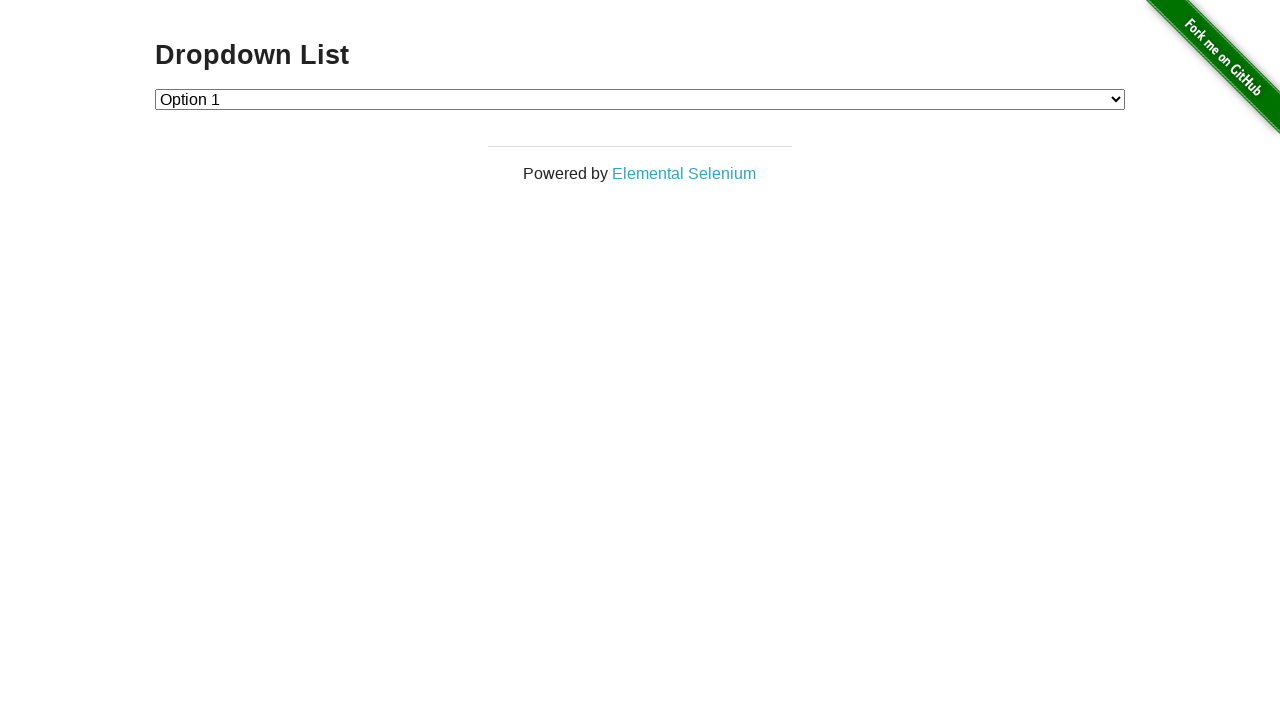

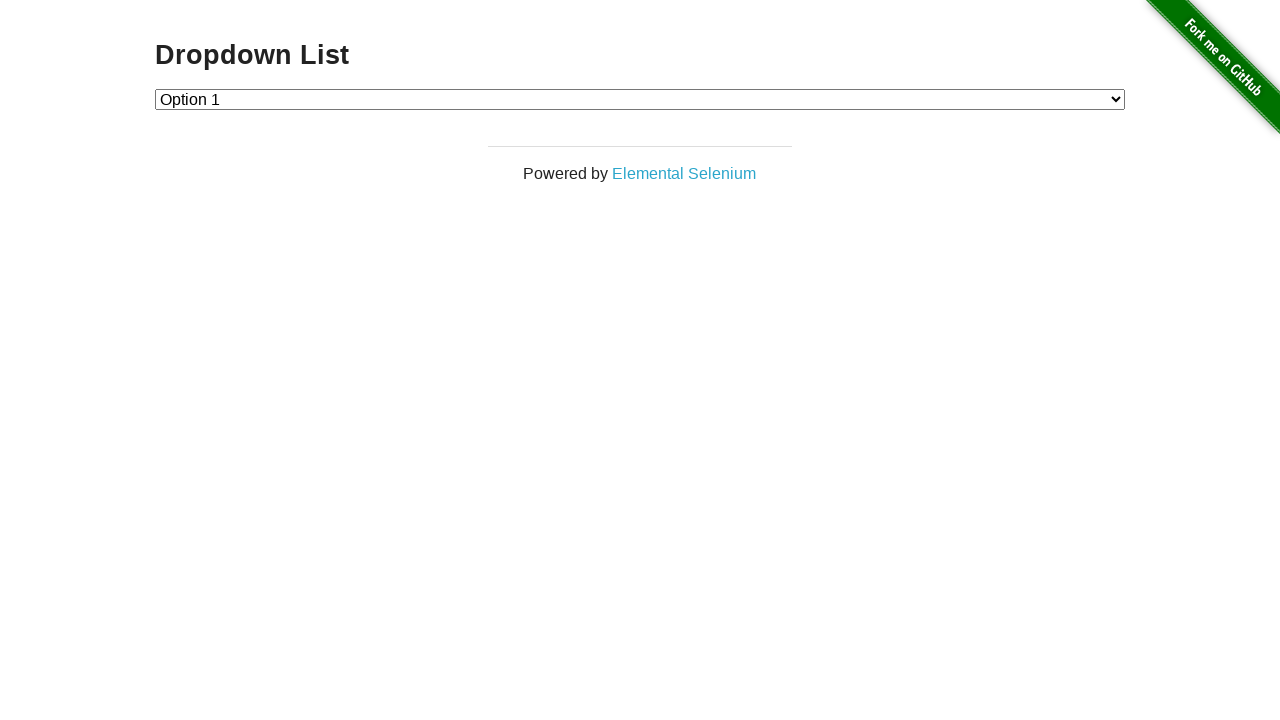